Tests job search functionality by navigating to jobs page, entering a search keyword, and submitting the search form

Starting URL: https://alchemy.hguy.co/jobs

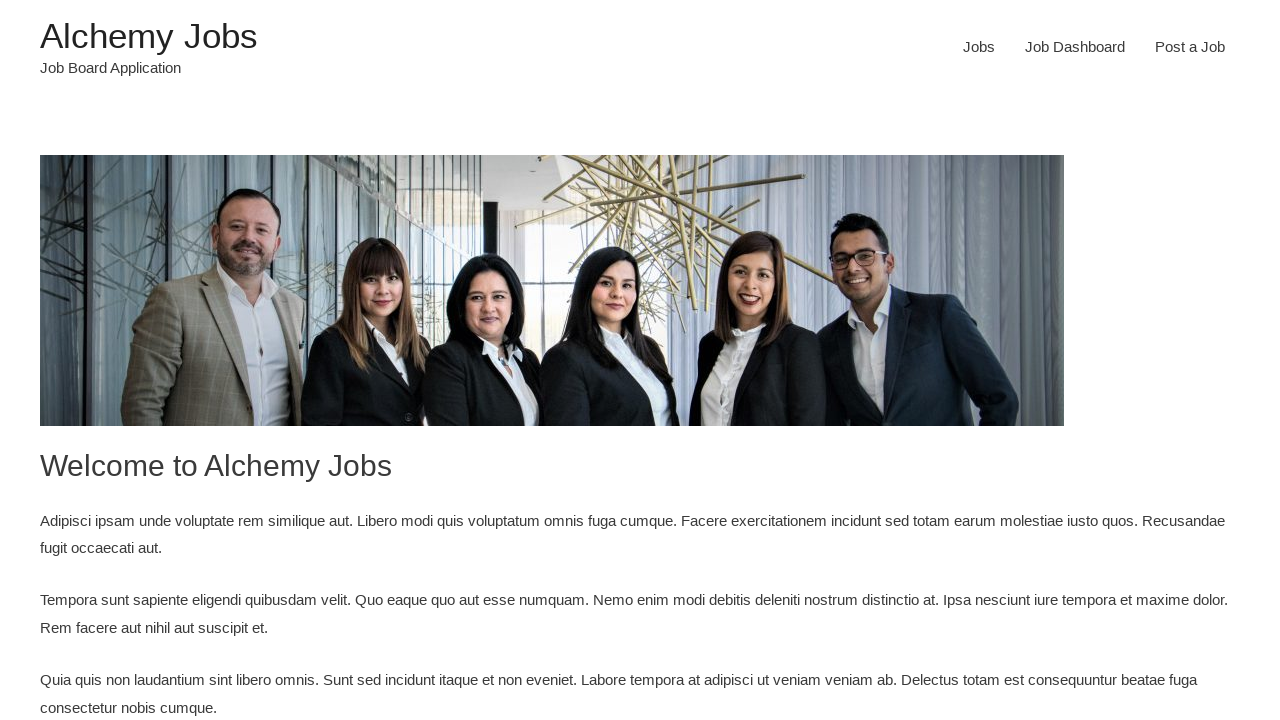

Clicked on Jobs menu item to navigate to jobs page at (979, 47) on #menu-item-24
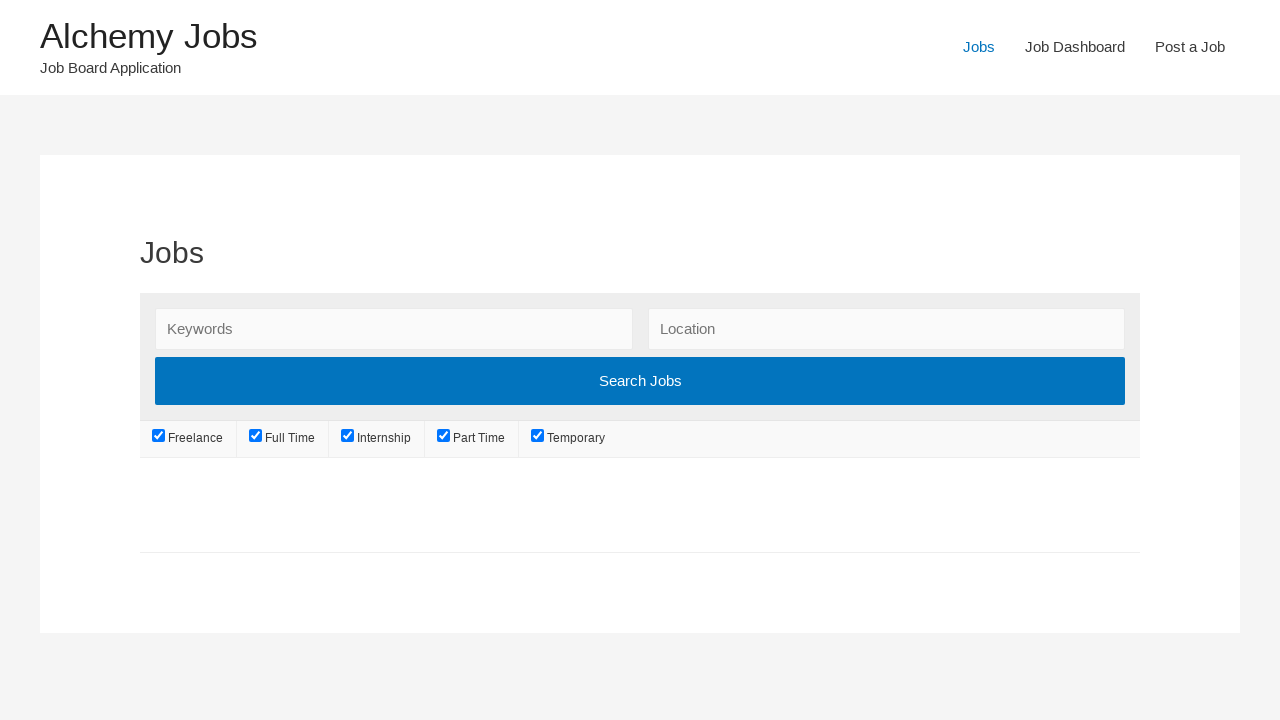

Entered 'Banking' as search keyword on #search_keywords
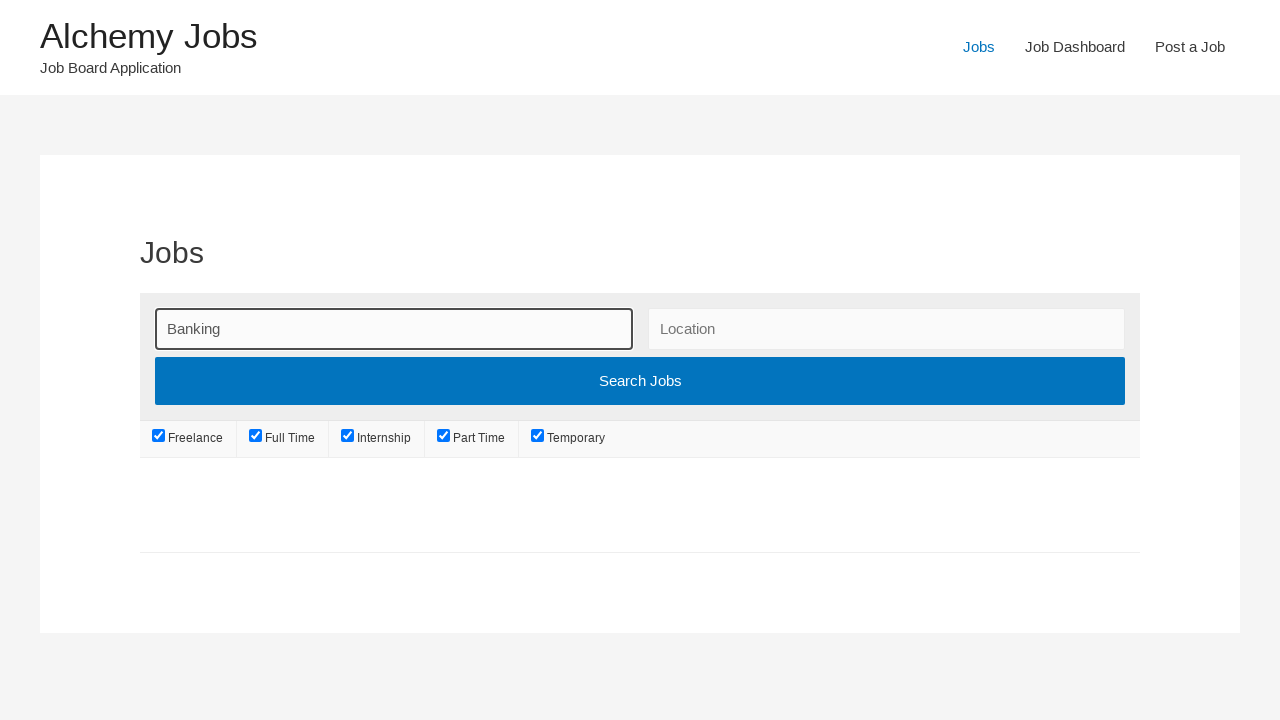

Clicked submit button to search for Banking jobs at (640, 381) on input[type='submit']
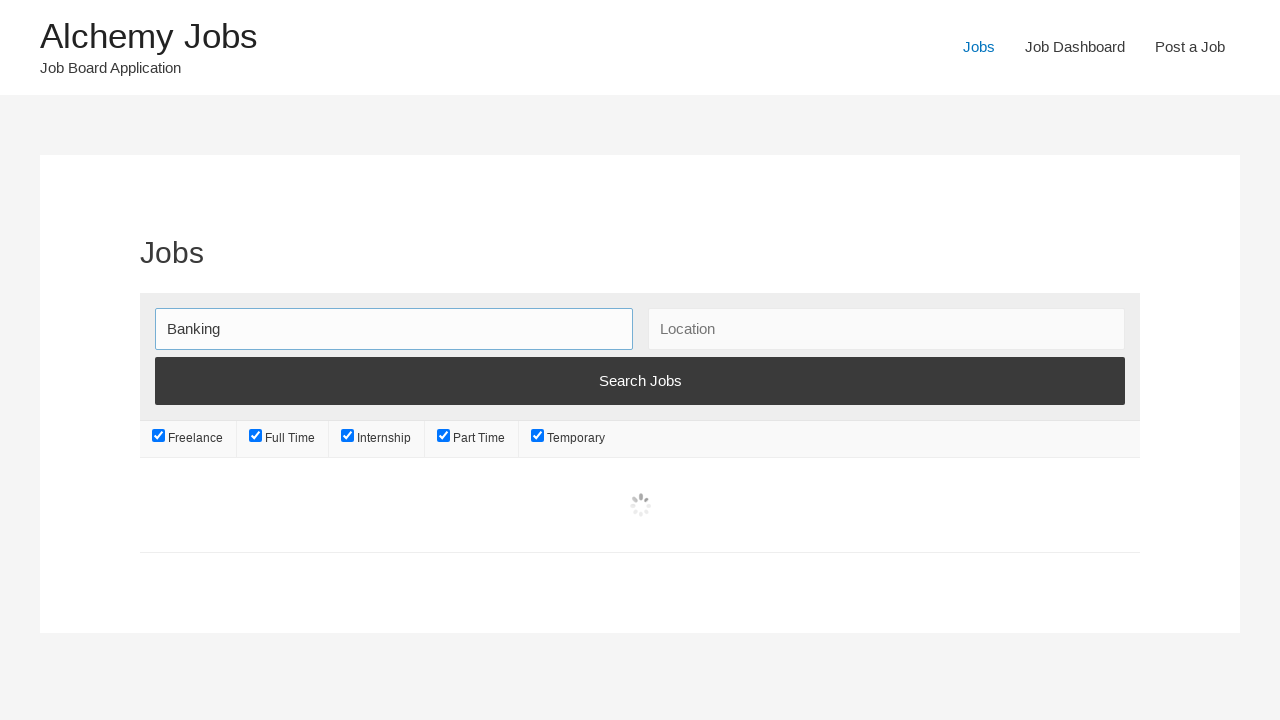

Search results loaded with company logos visible
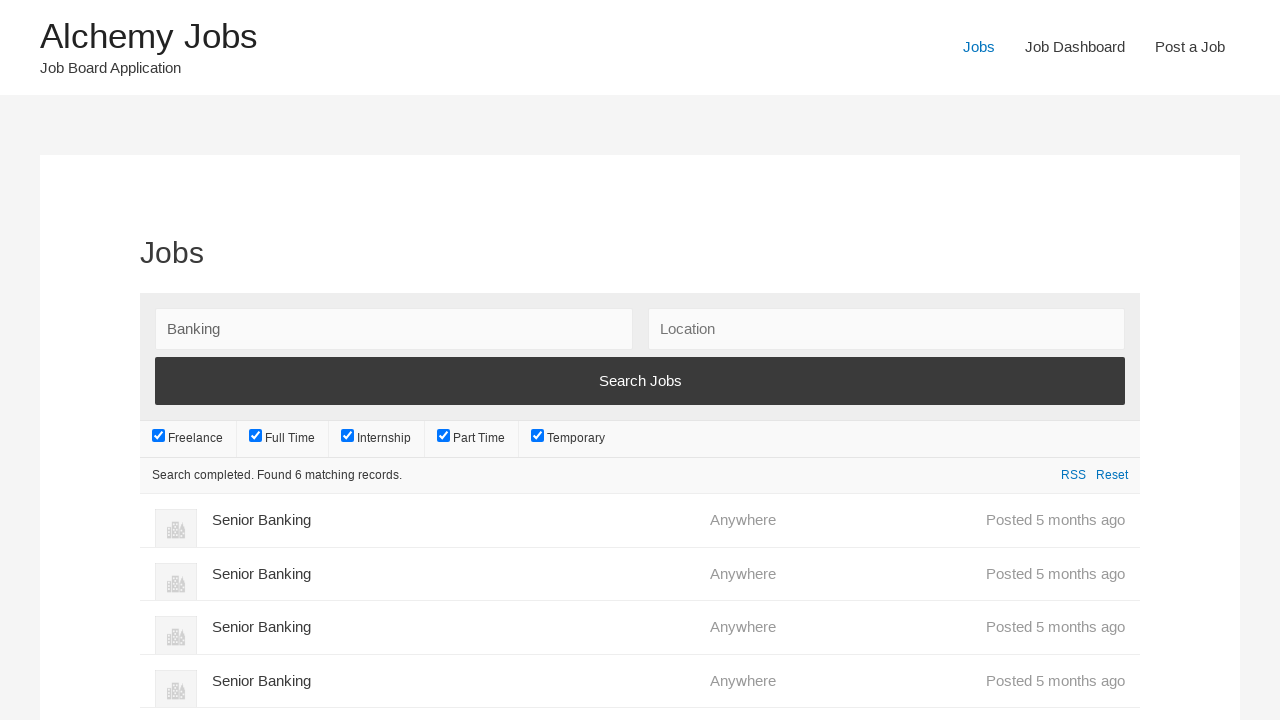

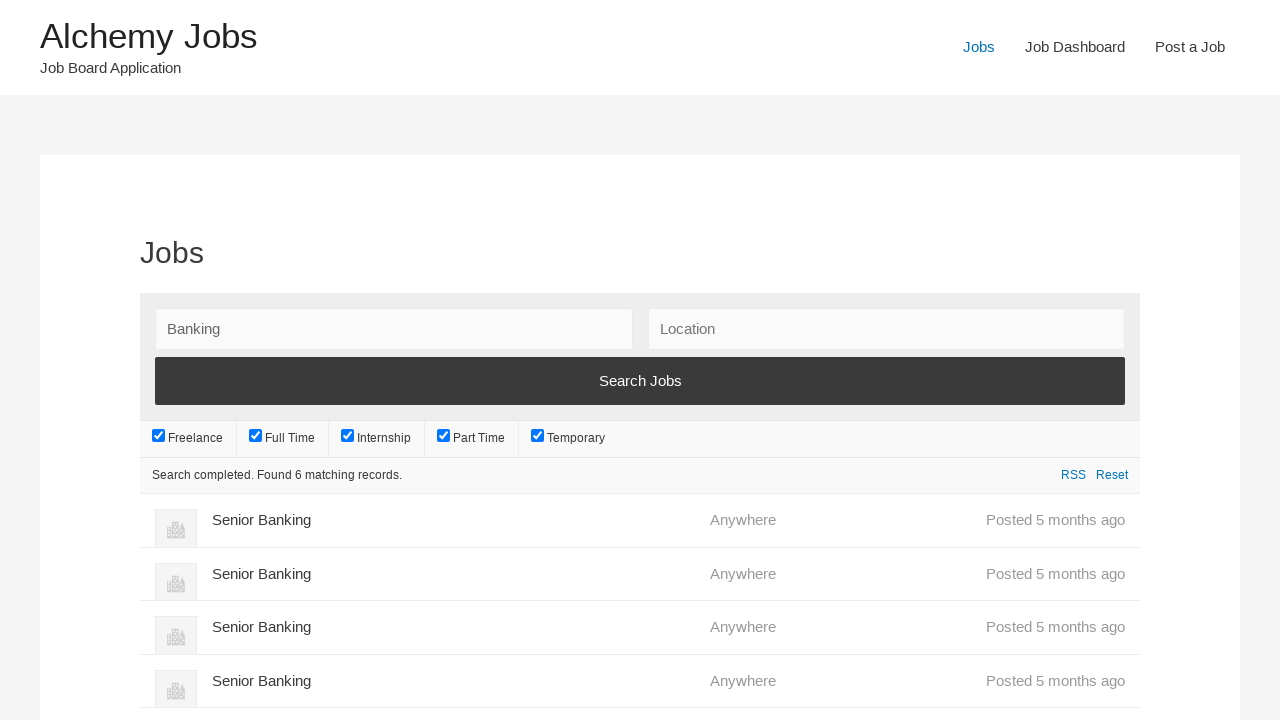